Tests autocomplete functionality by typing a country name and selecting a specific option from the dropdown suggestions

Starting URL: https://rahulshettyacademy.com/AutomationPractice/

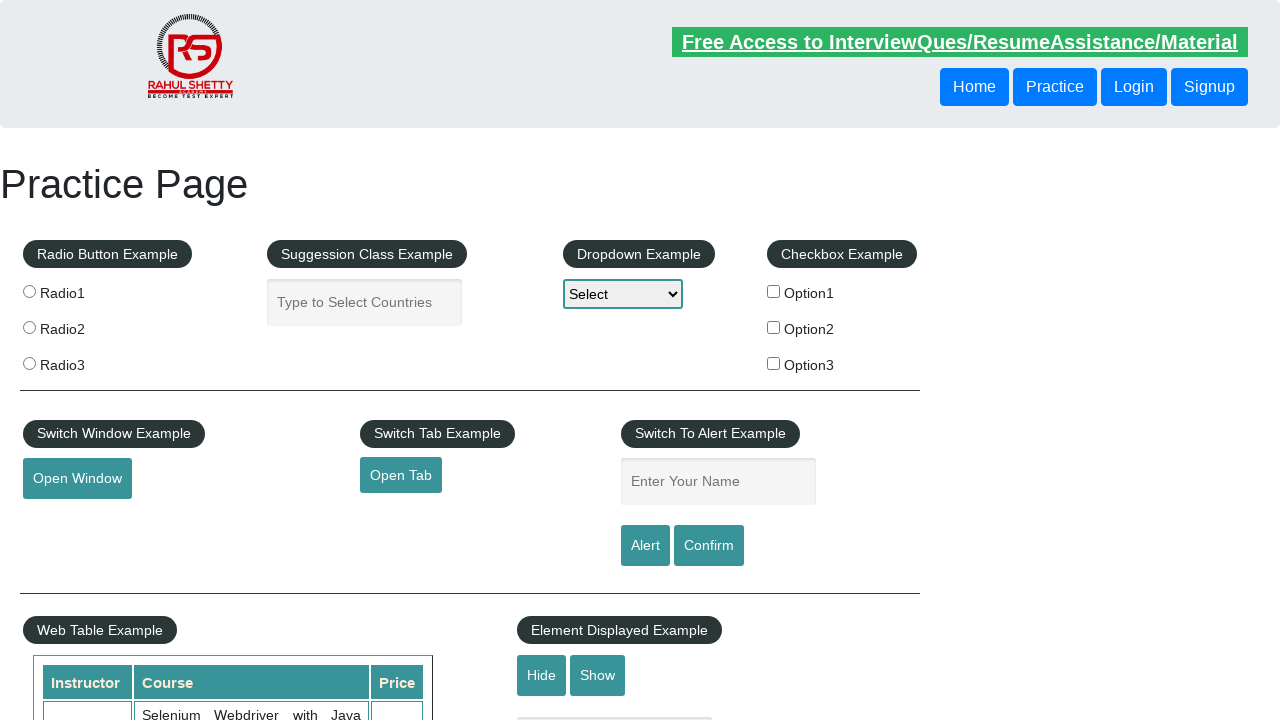

Typed 'united states' into the autocomplete field on #autocomplete
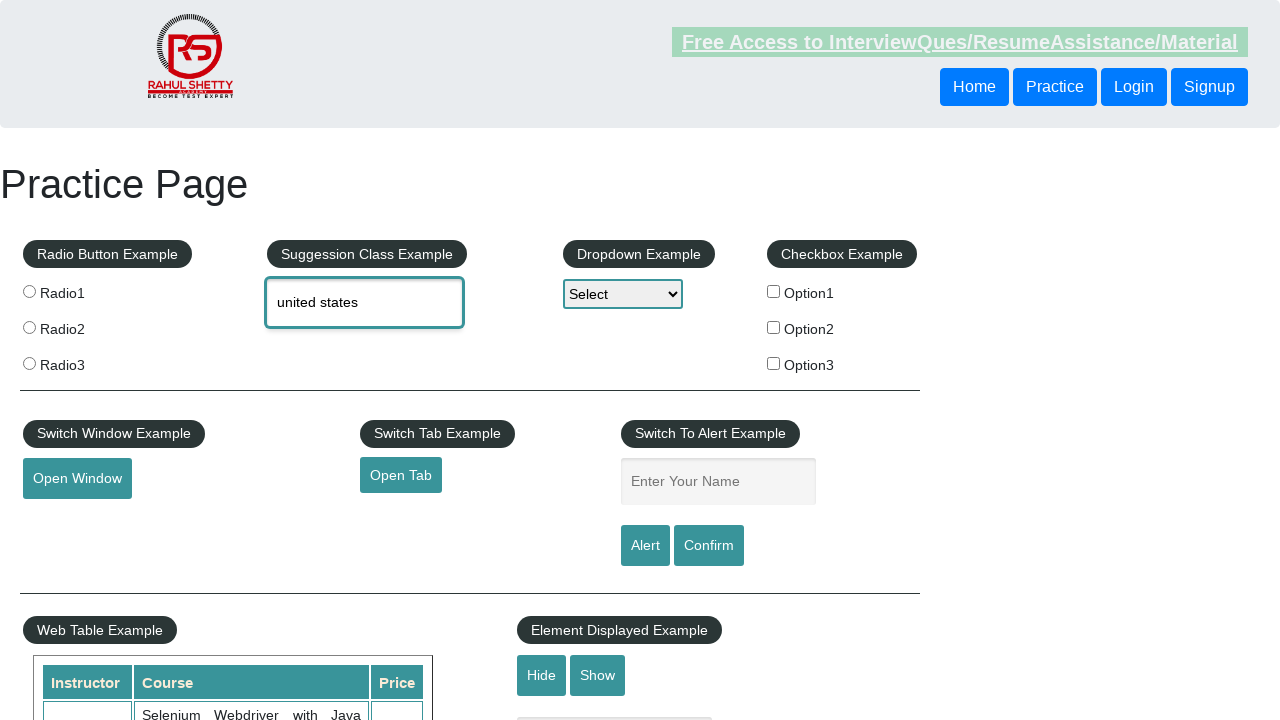

Dropdown autocomplete options appeared
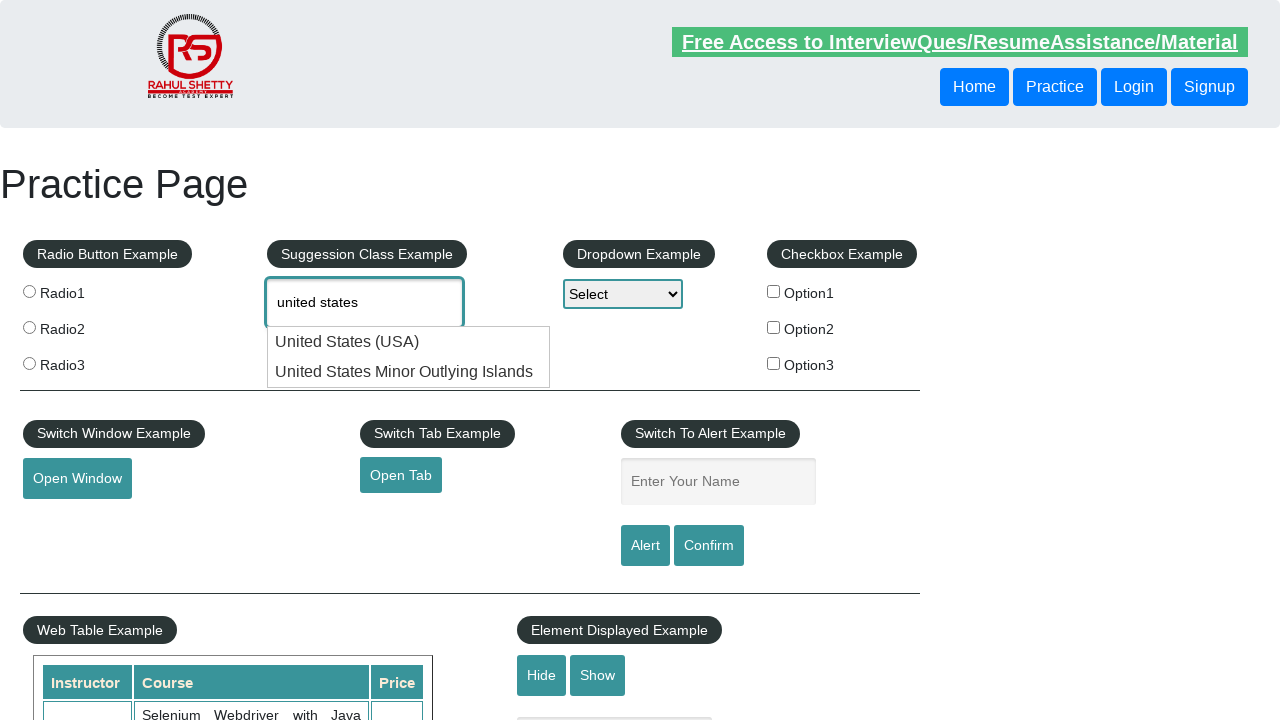

Retrieved all autocomplete dropdown options
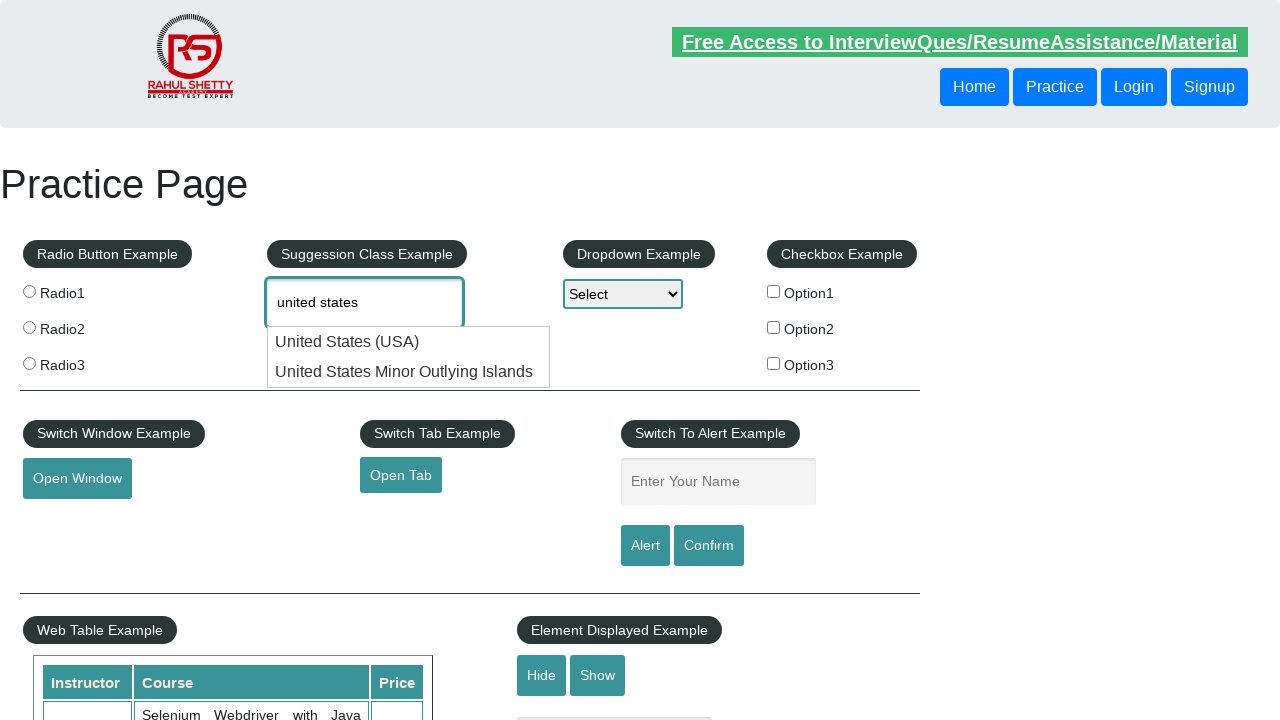

Selected 'United States Minor Outlying Islands' from dropdown at (409, 372) on li.ui-menu-item >> nth=1
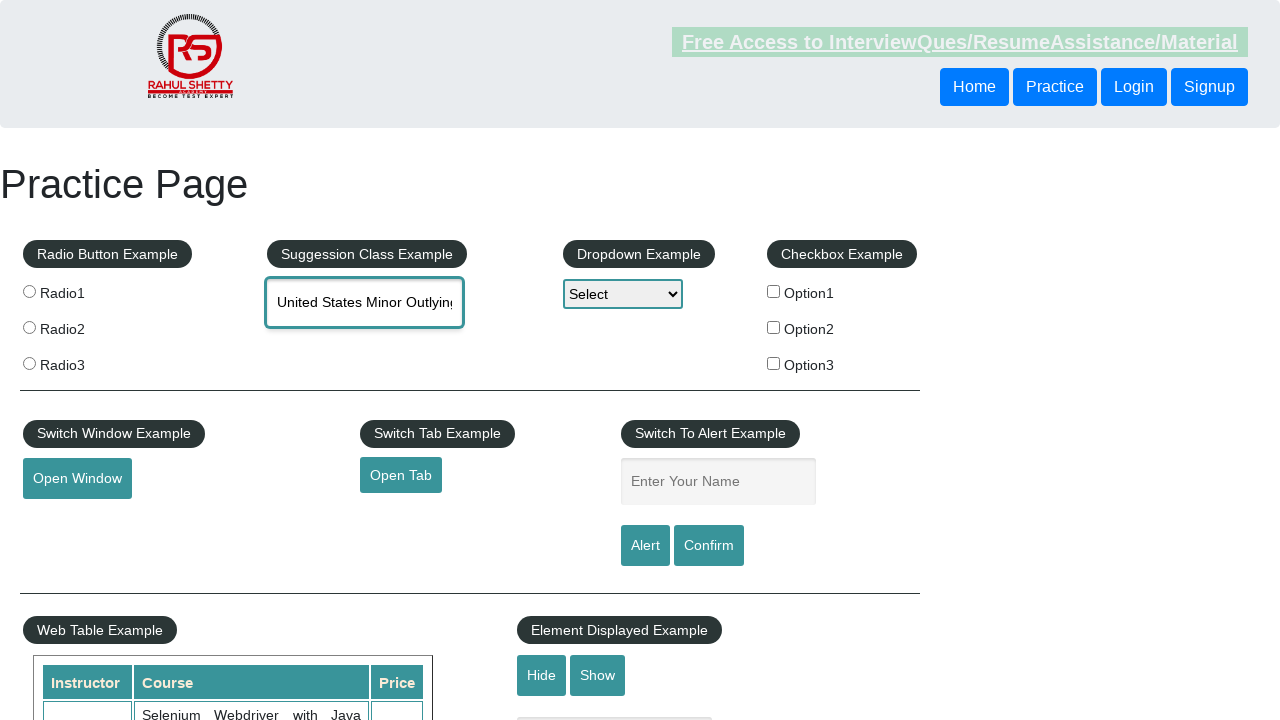

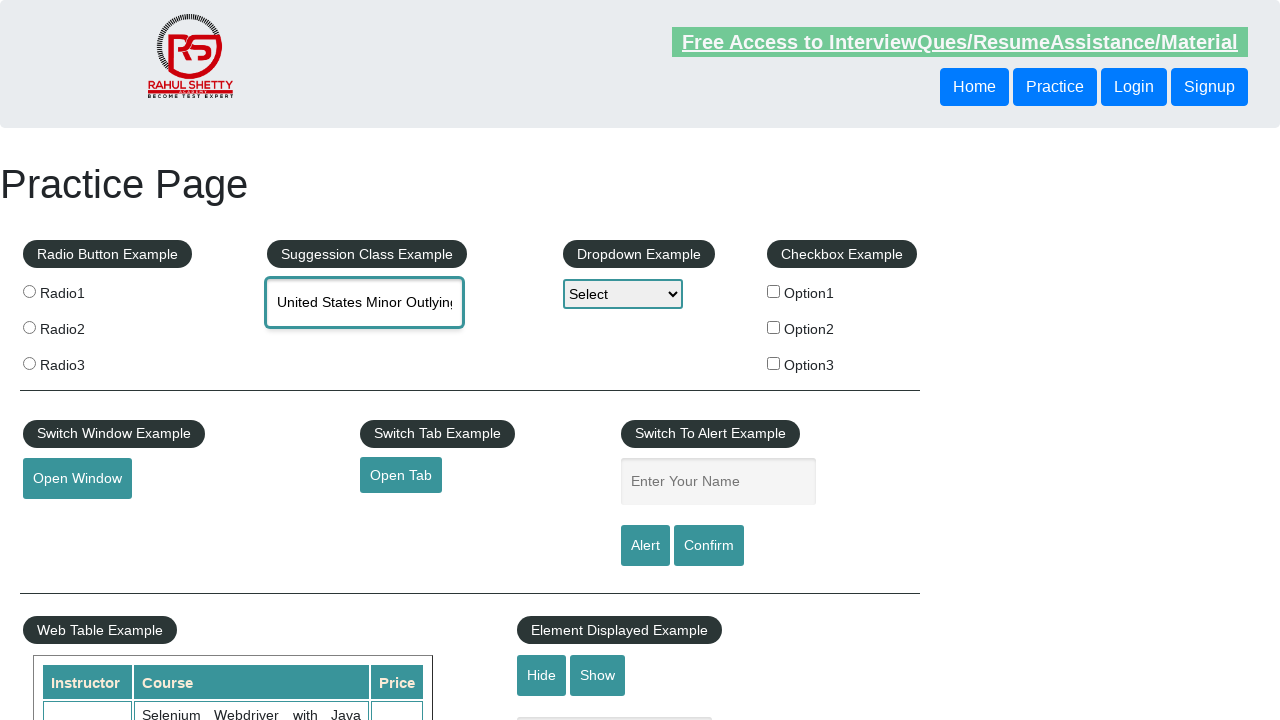